Tests auto-waiting functionality by clicking the Enable button to enable an input field, then clicking the Disable button to disable it again.

Starting URL: https://the-internet.herokuapp.com/dynamic_controls

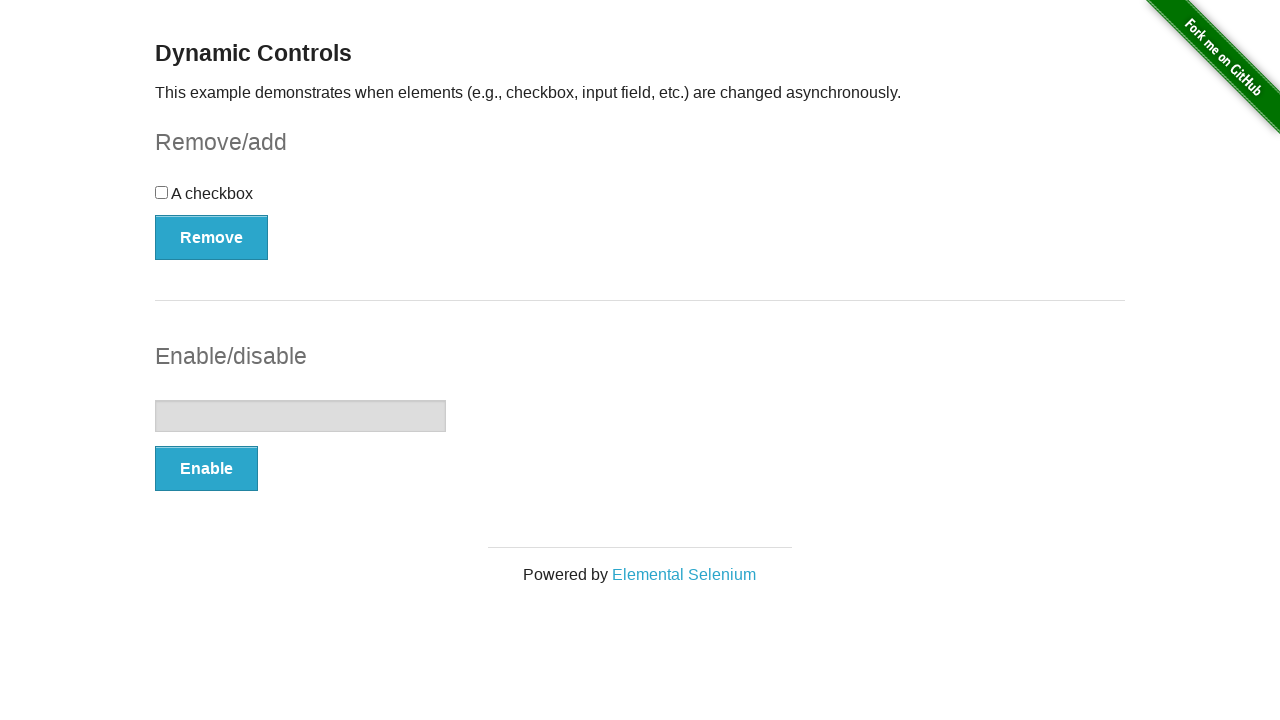

Clicked Enable button to enable input field at (206, 469) on button:has-text('Enable')
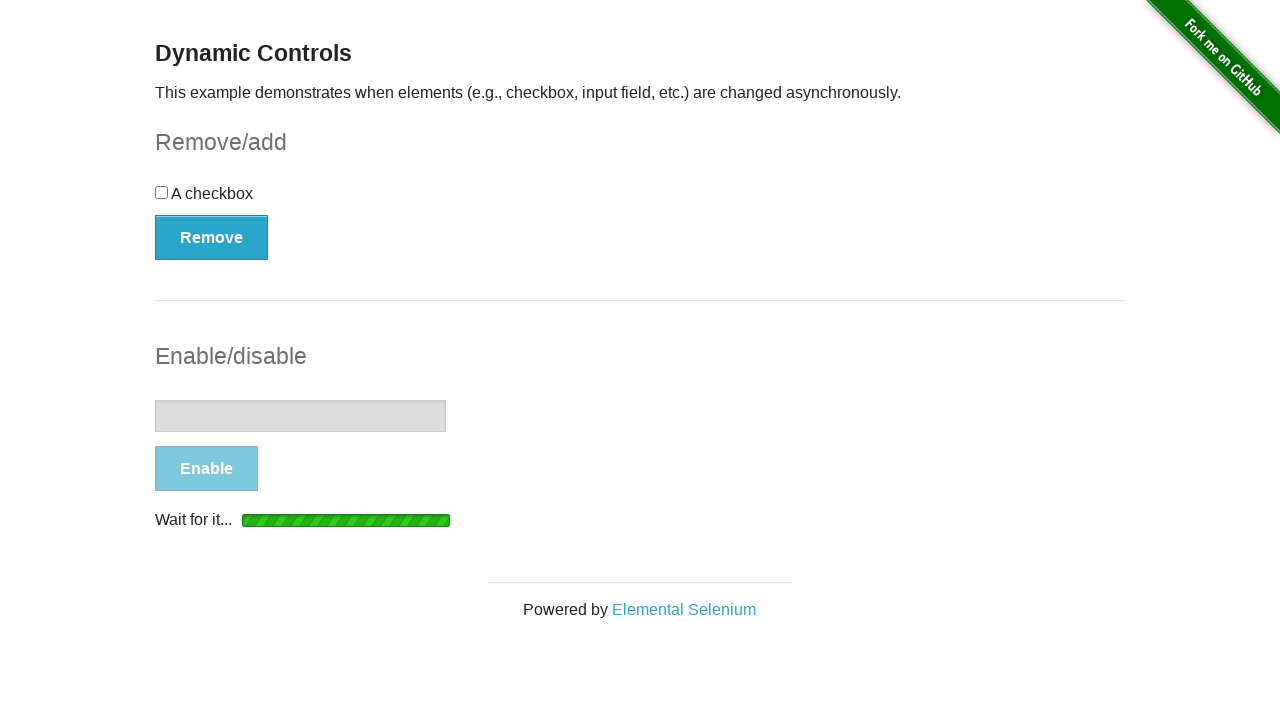

Input field became enabled
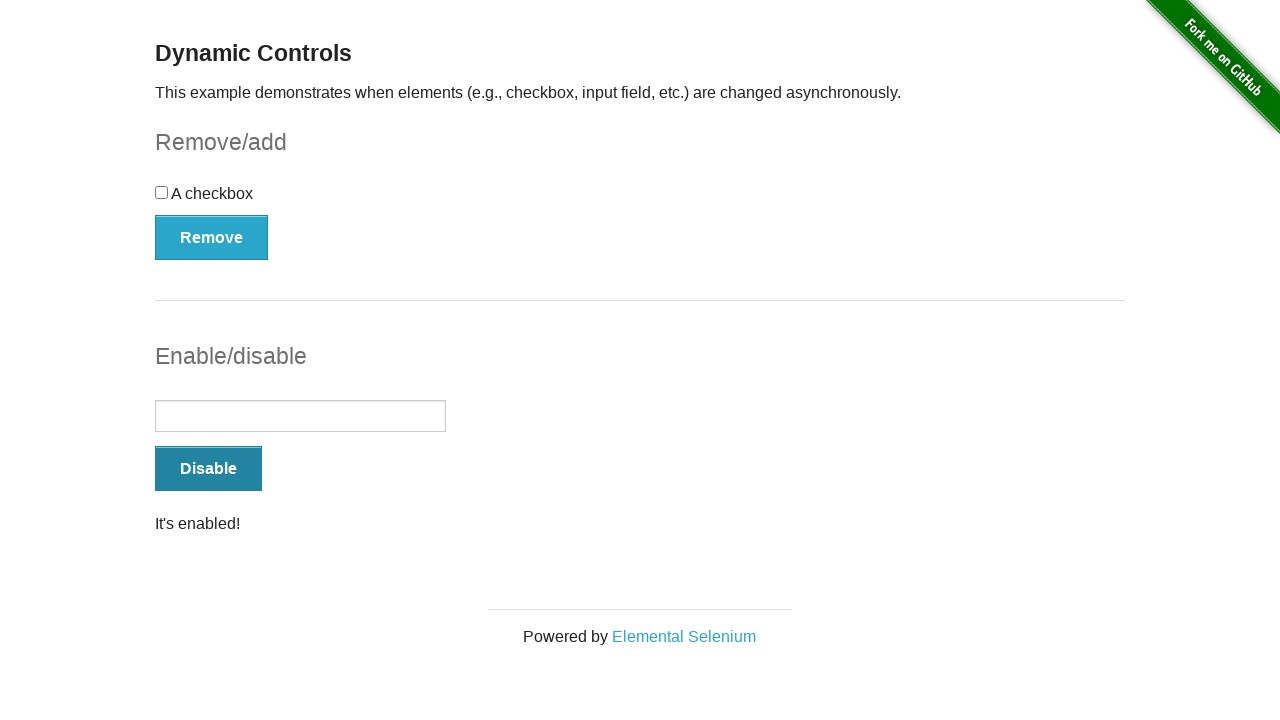

Clicked Disable button to disable input field at (208, 469) on button:has-text('Disable')
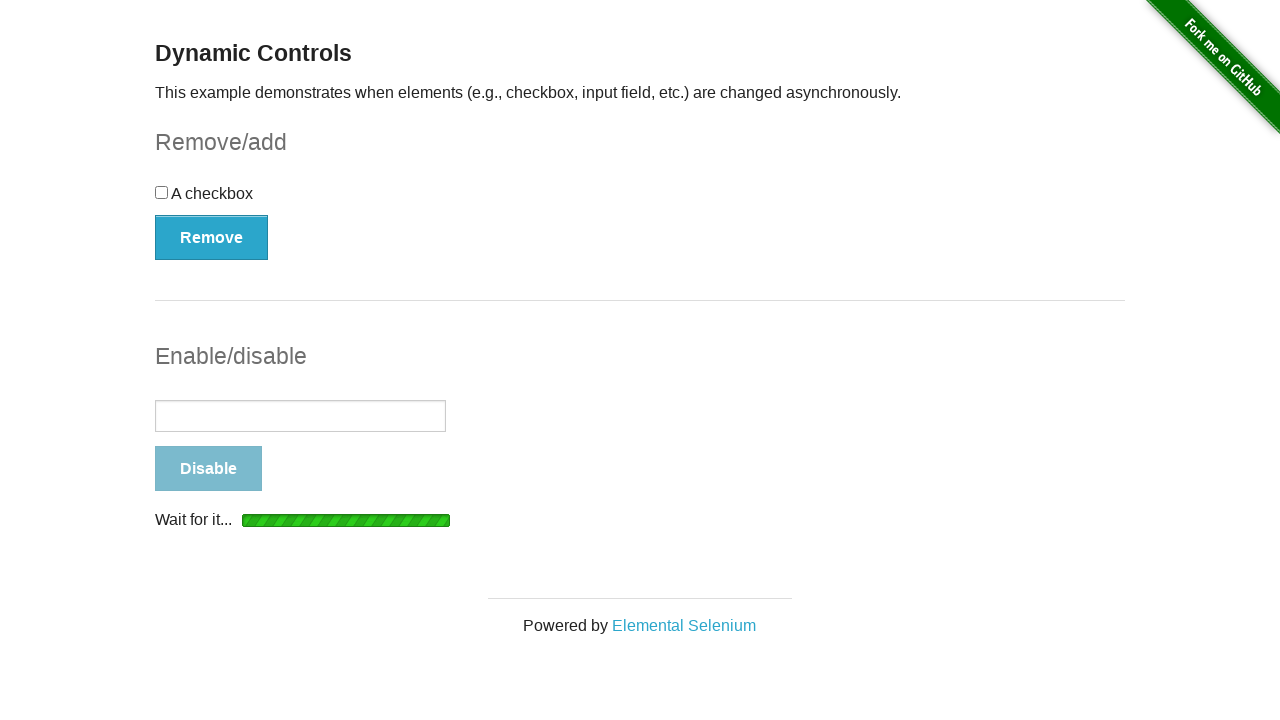

Input field became disabled
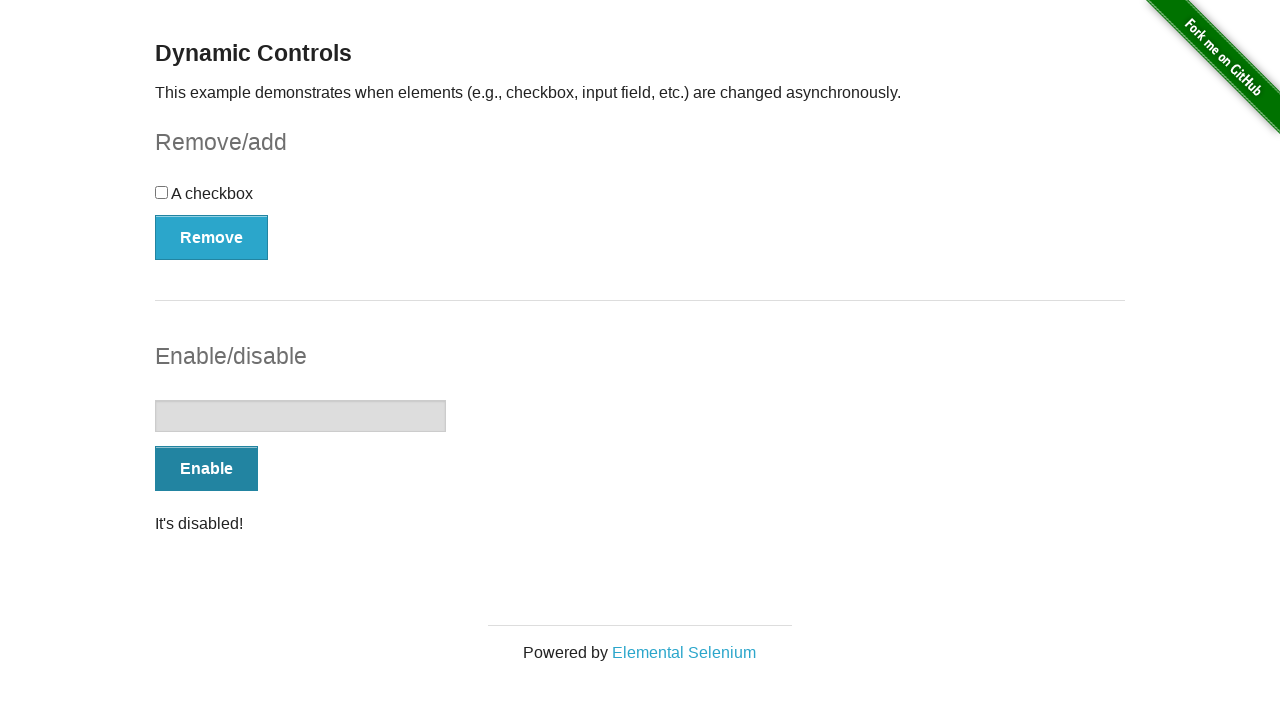

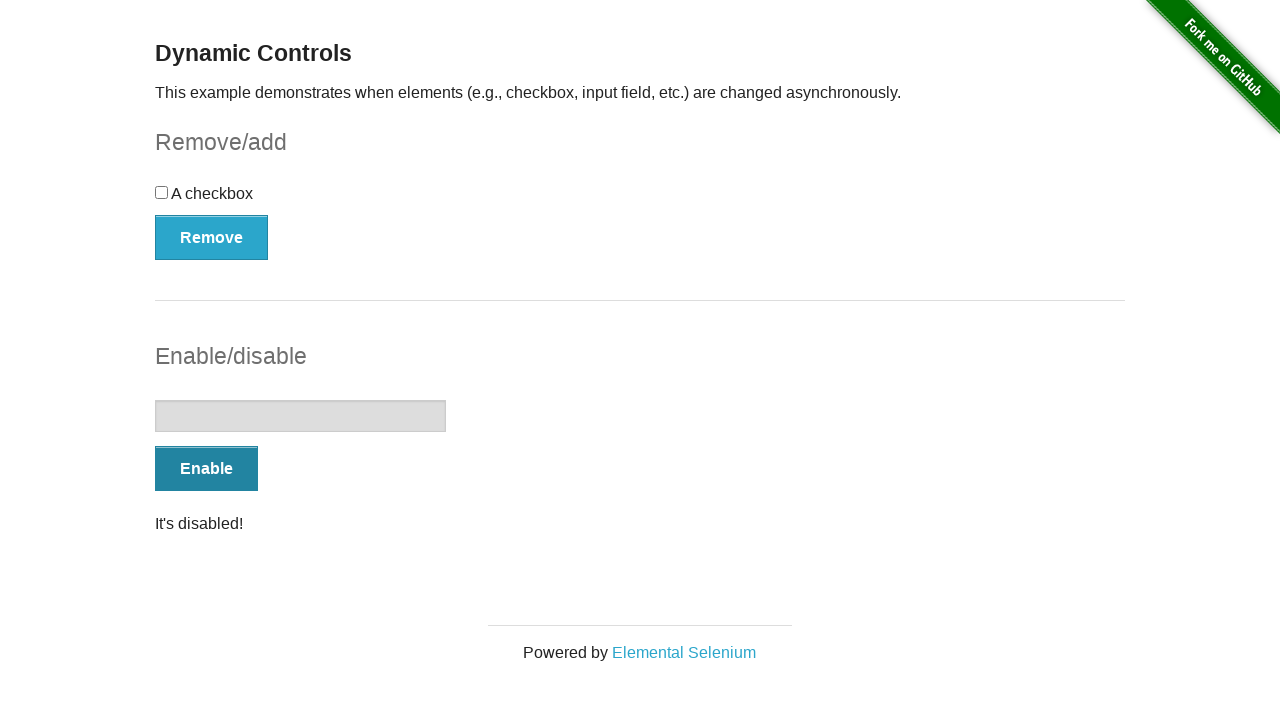